Fills out a simple form with personal information (name, last name, city, country) and submits it

Starting URL: http://suninjuly.github.io/simple_form_find_task.html

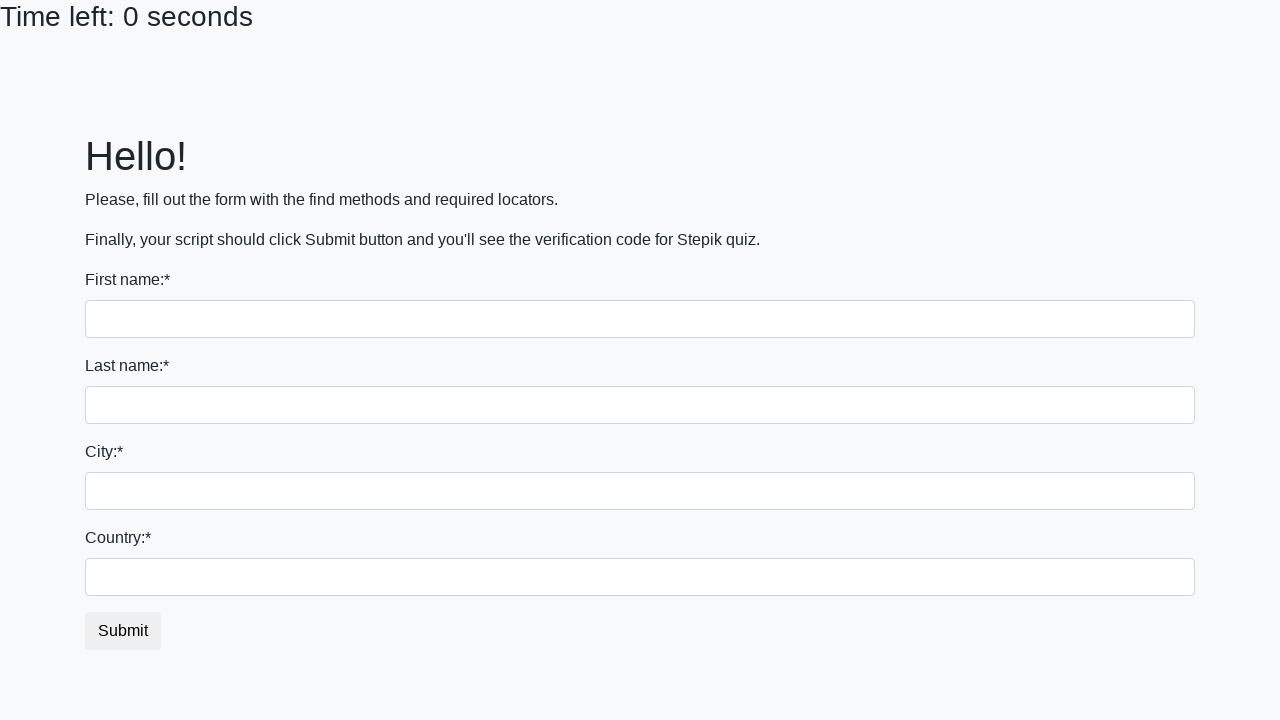

Filled first name field with 'Anton' on div input
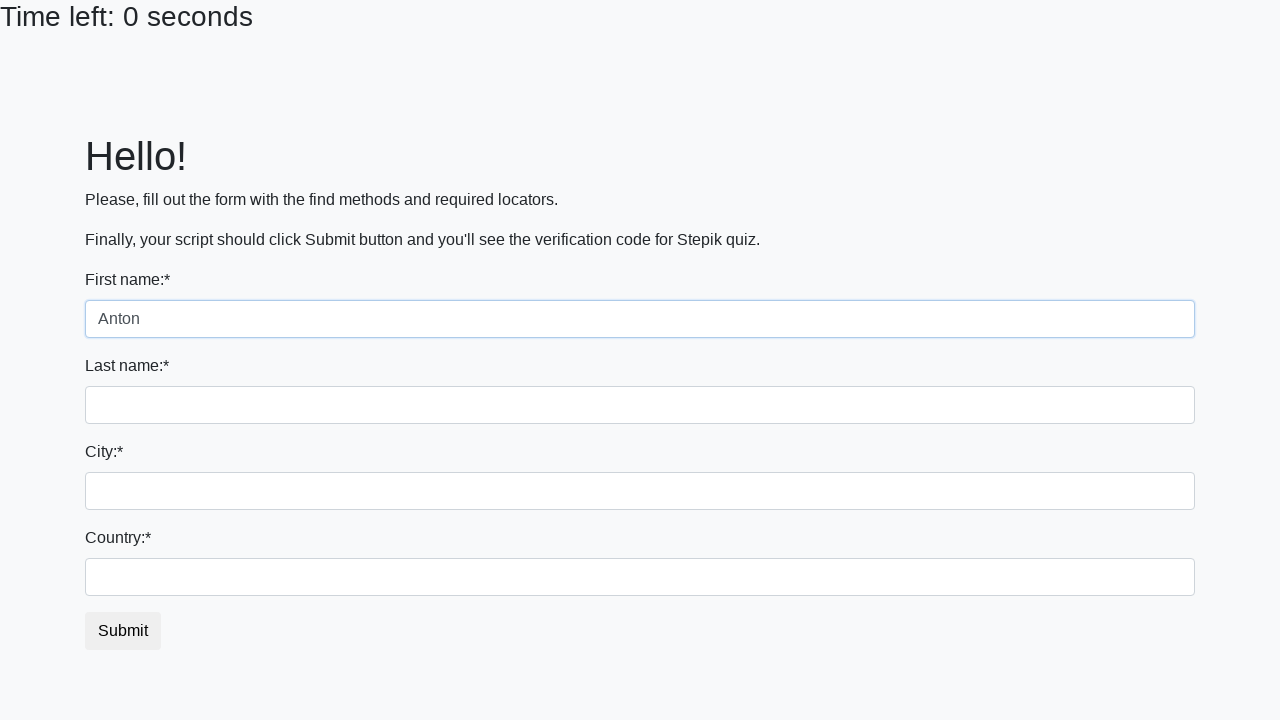

Filled last name field with 'Shapovalov' on input[name='last_name']
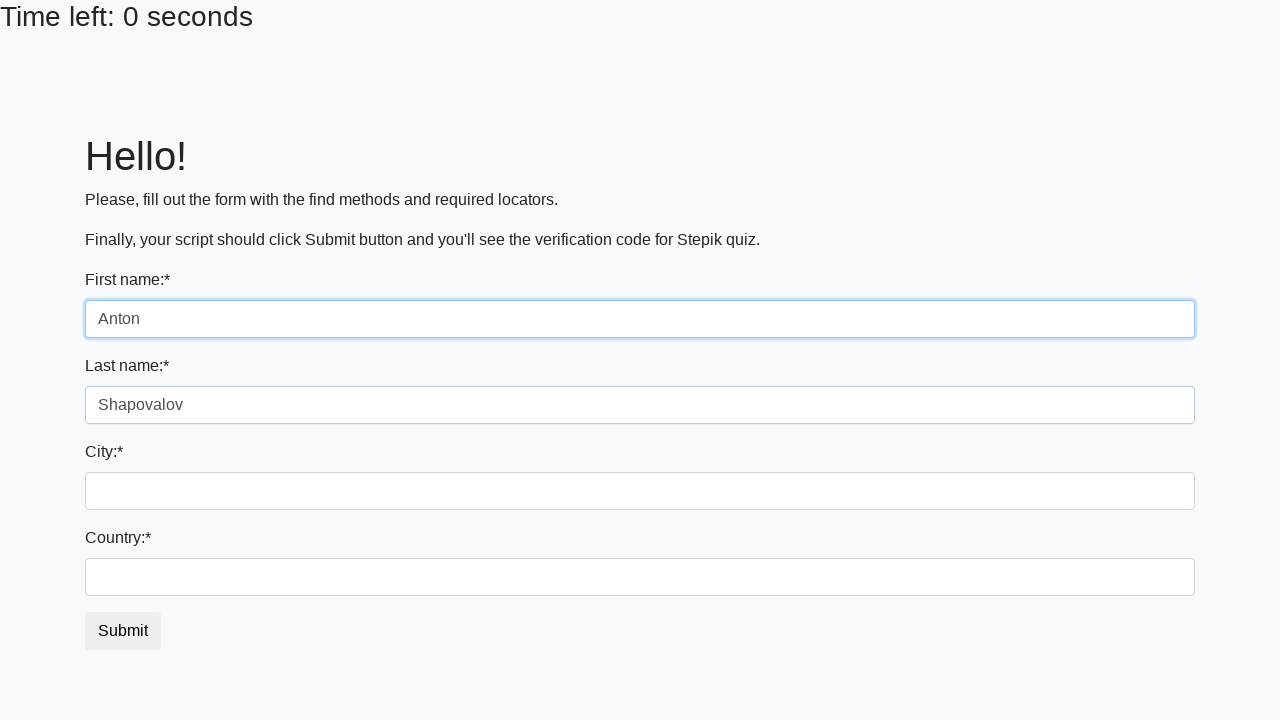

Filled city field with 'Moscow' on .form-control.city
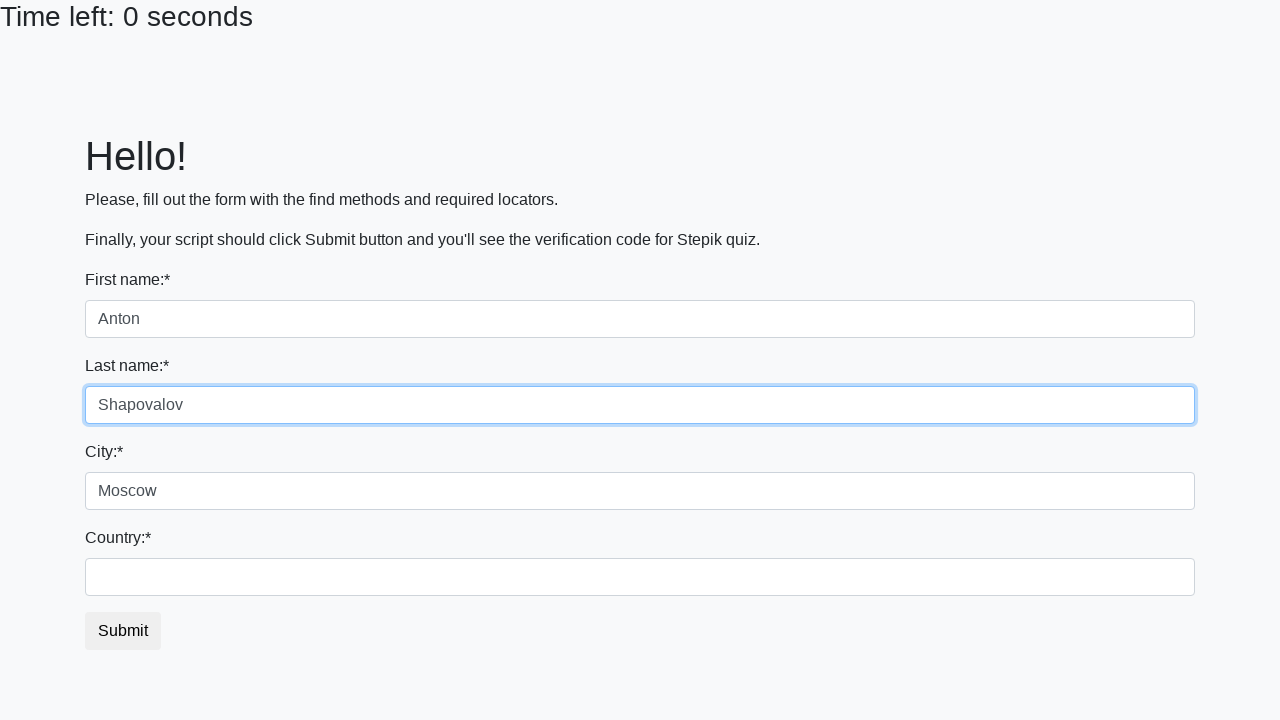

Filled country field with 'Russia' on #country
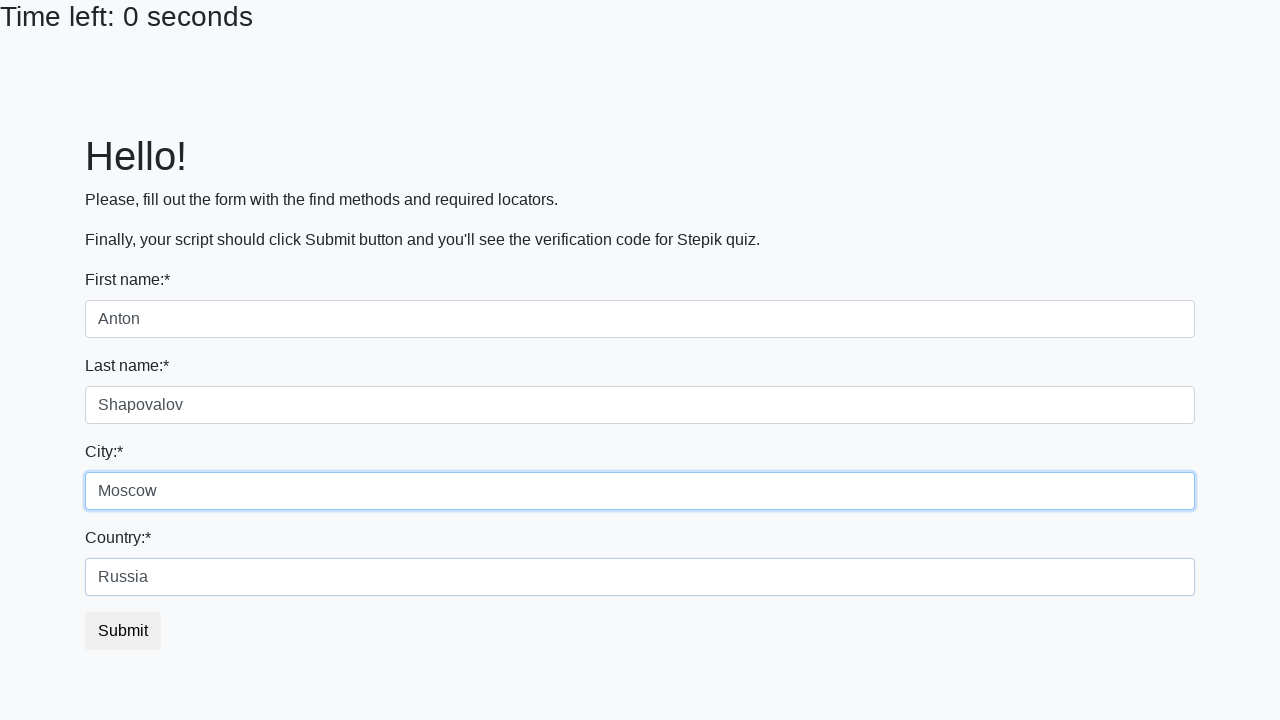

Clicked submit button to submit the form at (123, 631) on button.btn
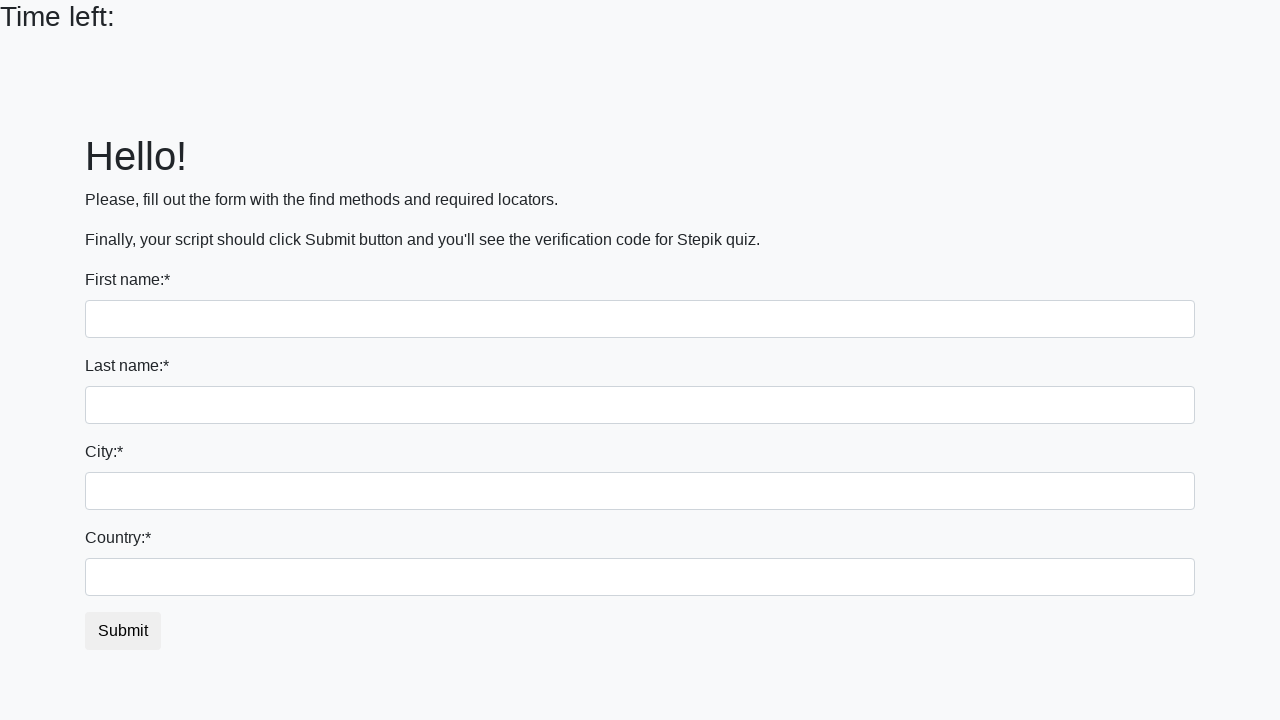

Waited 2 seconds for form submission result
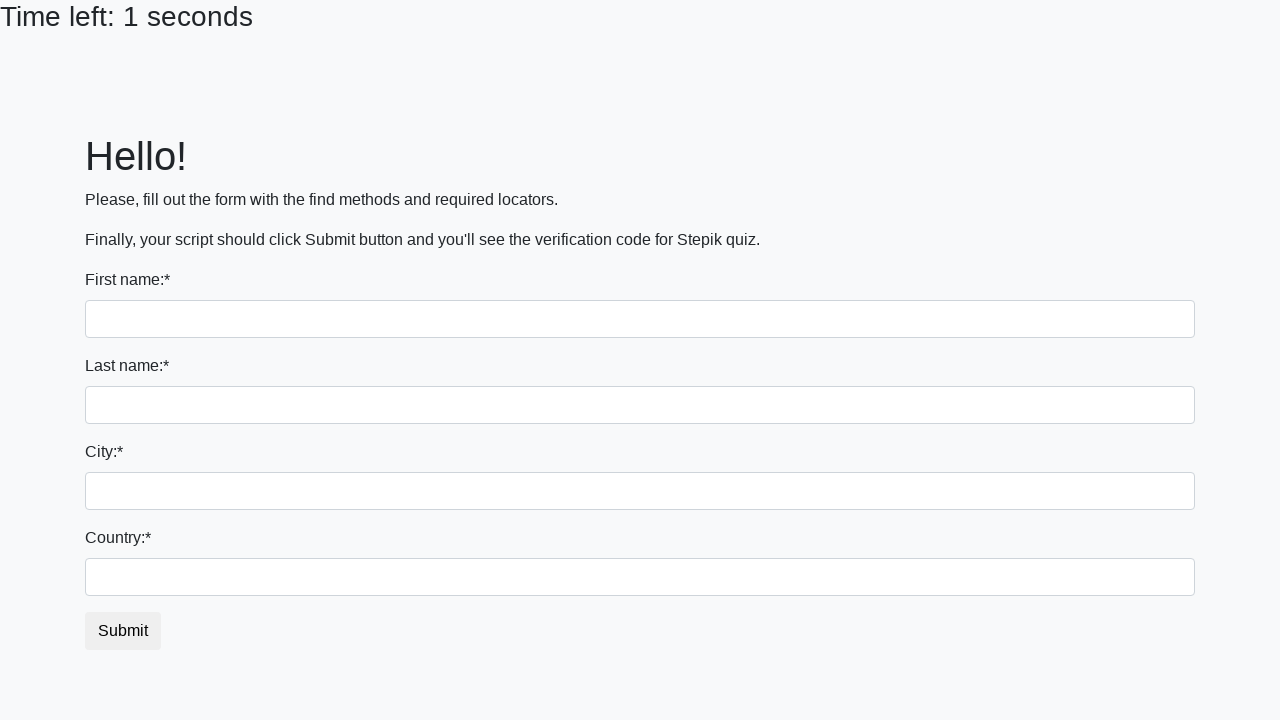

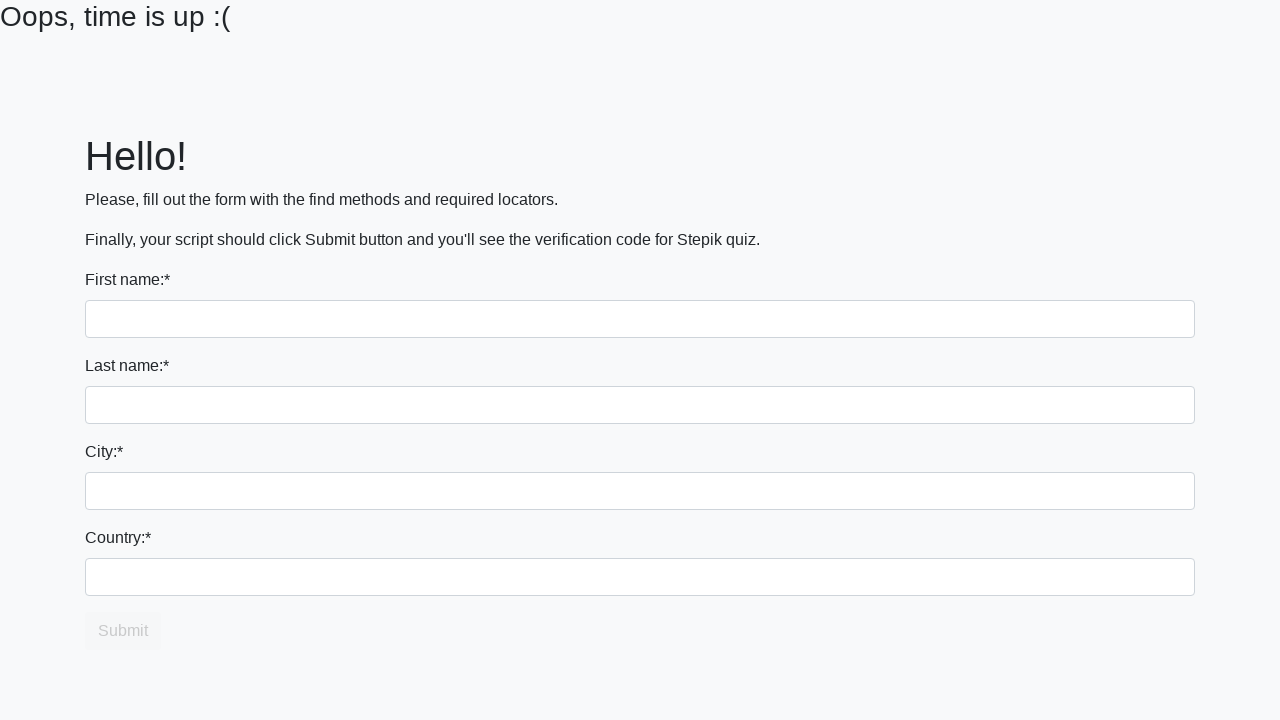